Tests adding a new task when viewing completed tasks filter

Starting URL: https://todomvc4tasj.herokuapp.com/#/completed

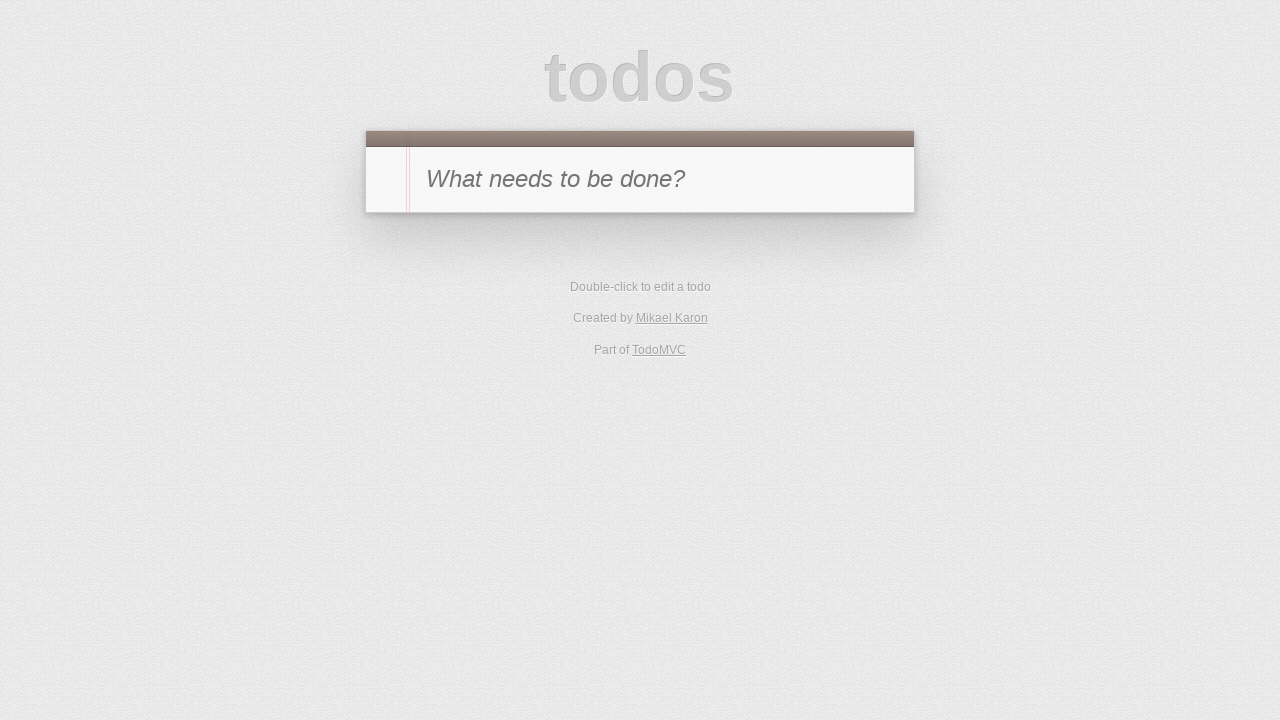

Set initial active task in localStorage via JavaScript
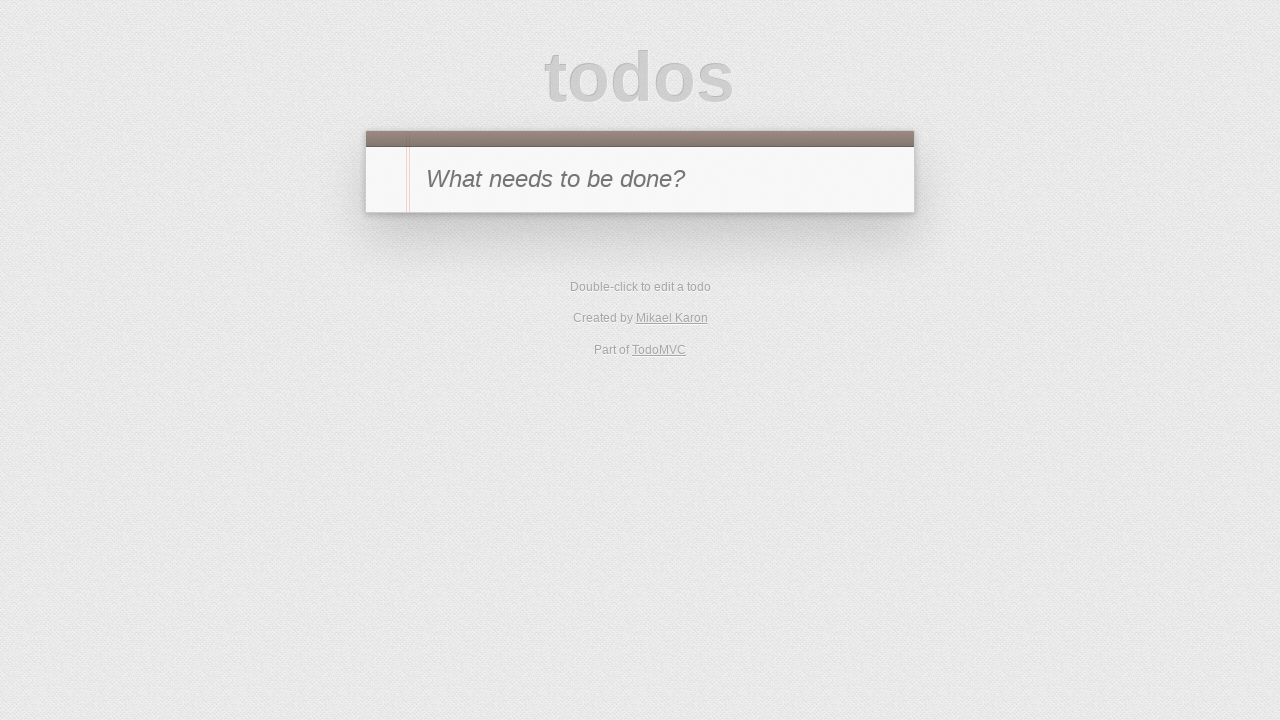

Reloaded page to load tasks from localStorage
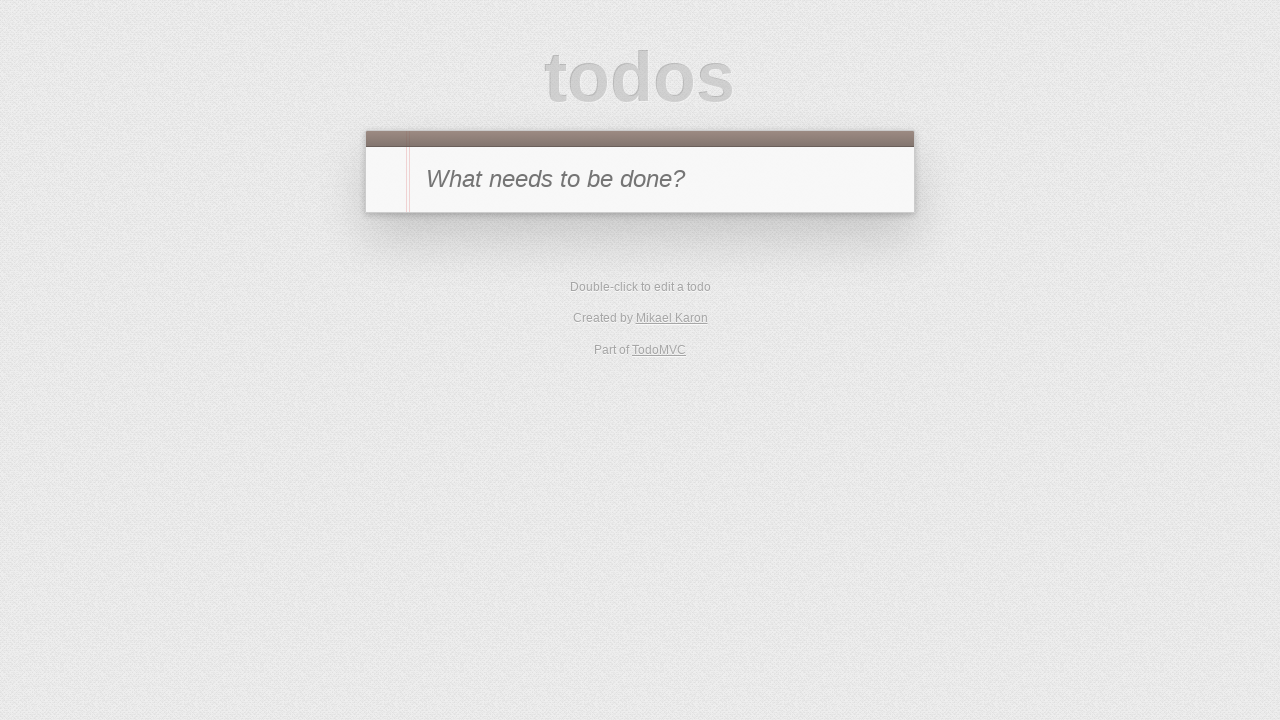

Clicked on Completed filter link at (674, 233) on a:has-text("Completed")
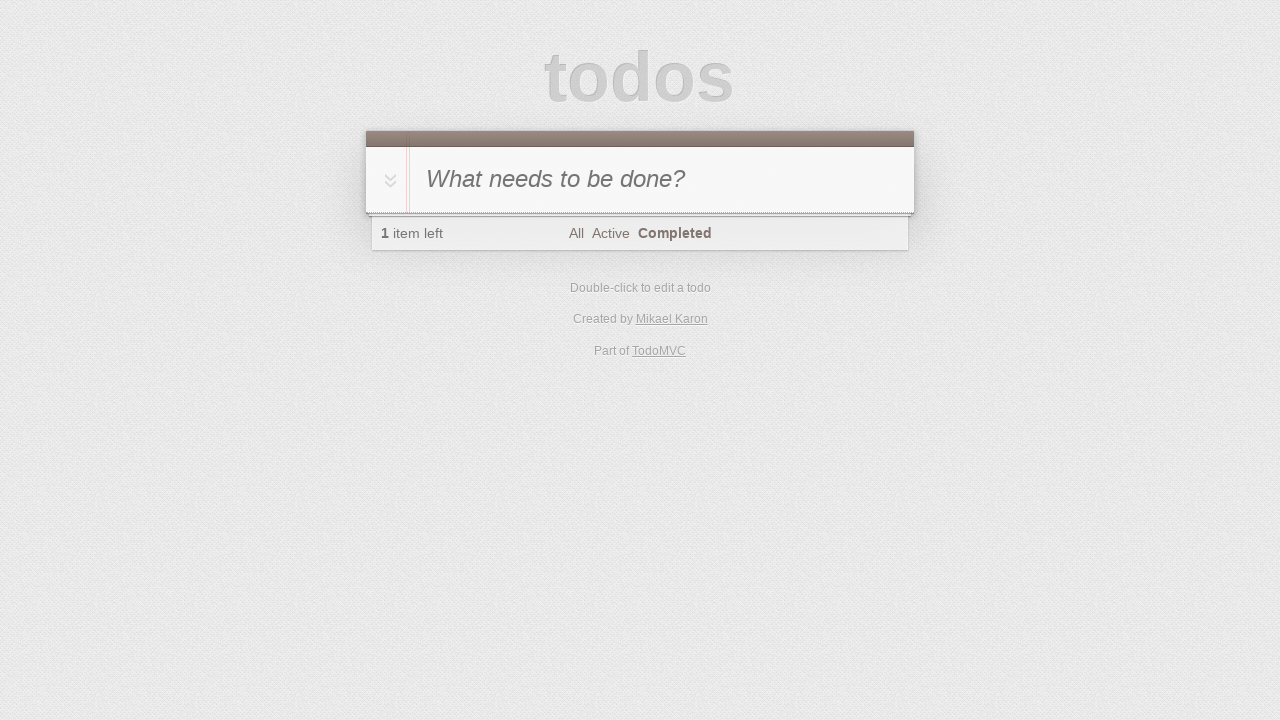

Filled new todo input field with 'b' on #new-todo
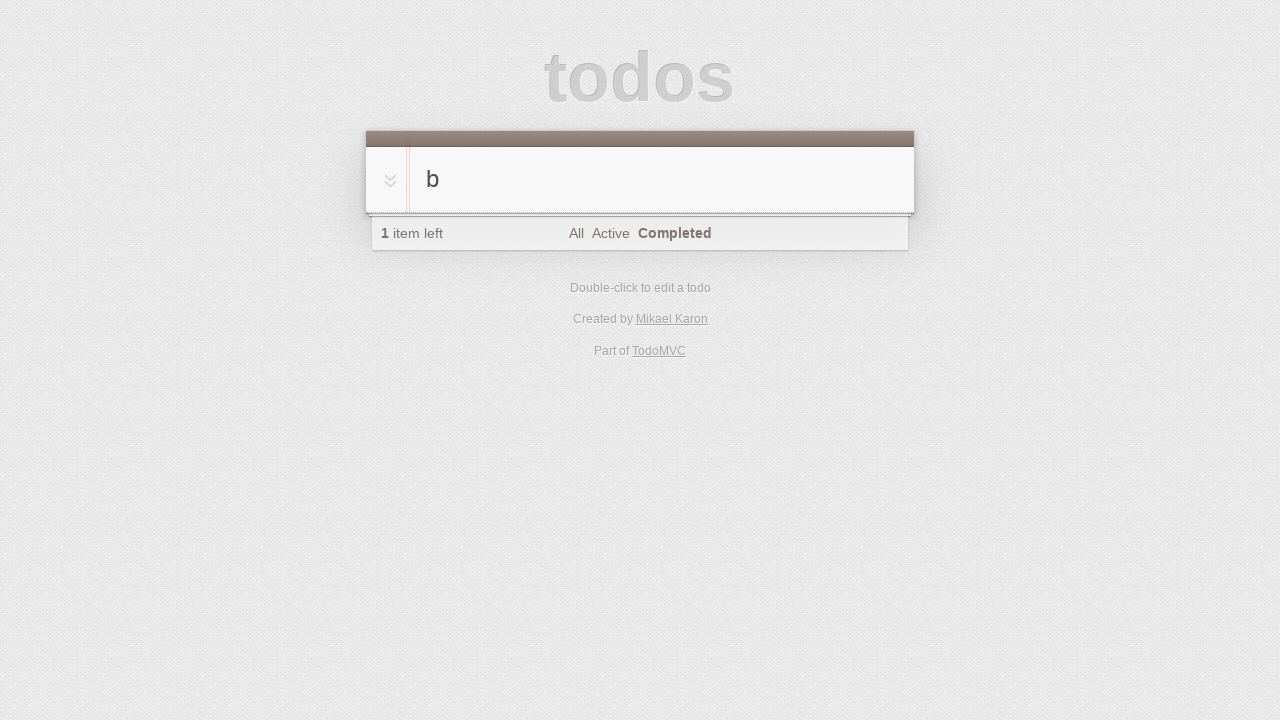

Pressed Enter to add new task while on Completed filter on #new-todo
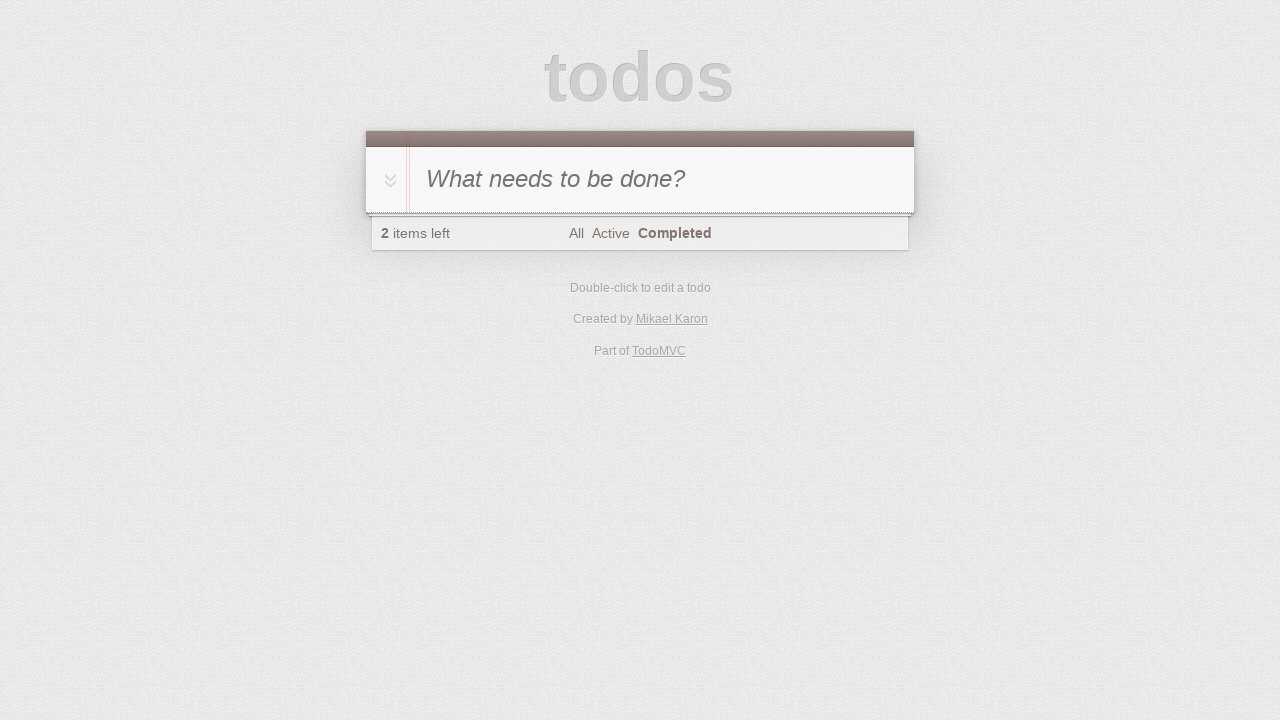

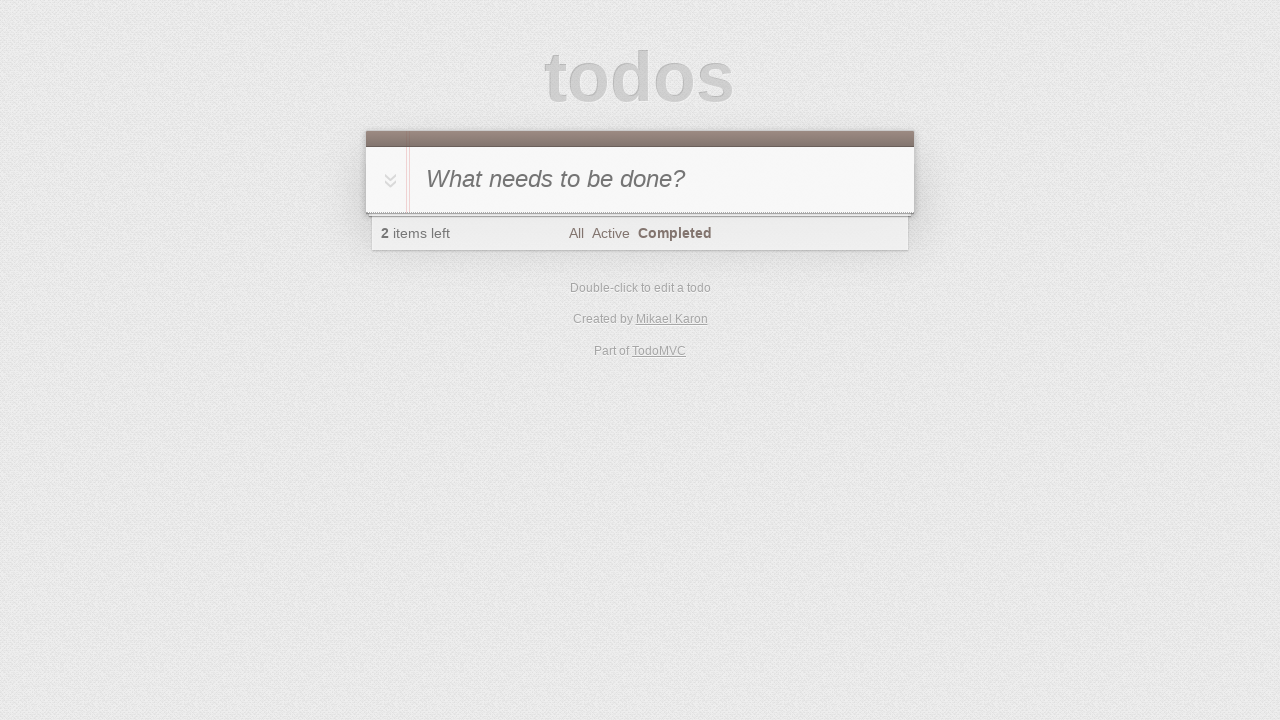